Tests JavaScript alert handling by triggering a SweetAlert popup and accepting it

Starting URL: https://sweetalert.js.org/

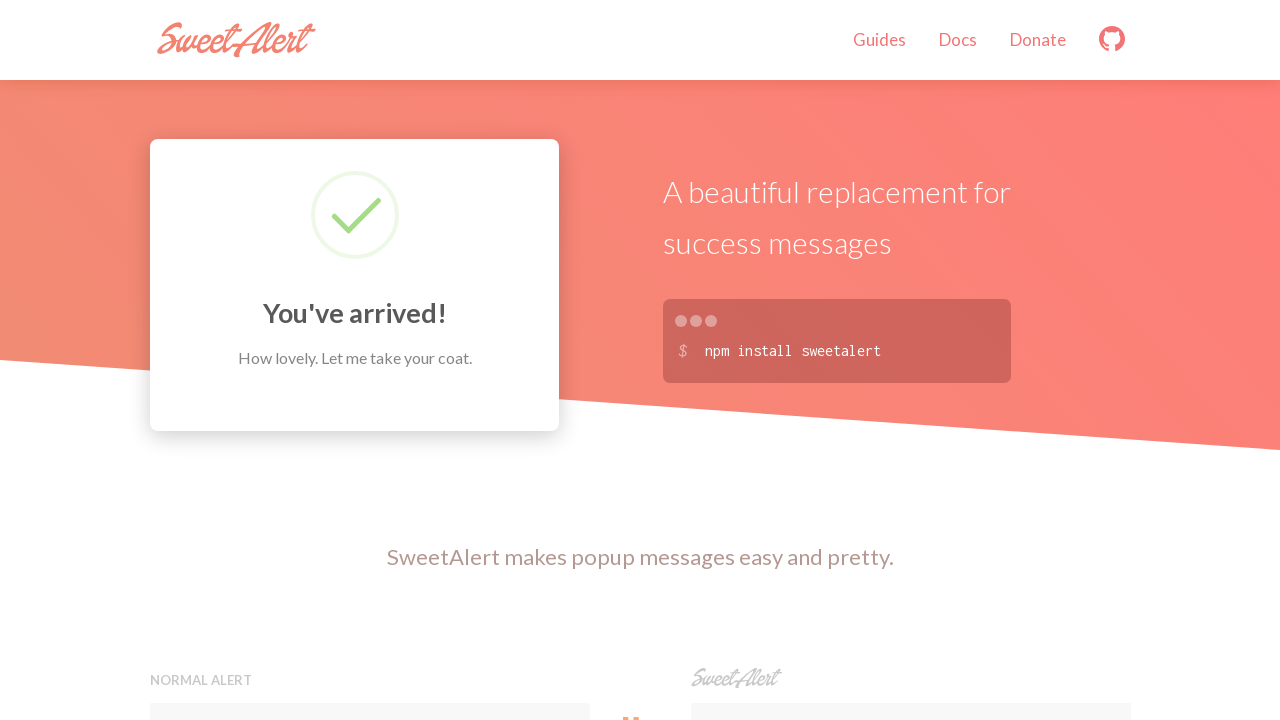

Clicked first preview button to trigger SweetAlert popup at (370, 360) on (//button[@class='preview'])[1]
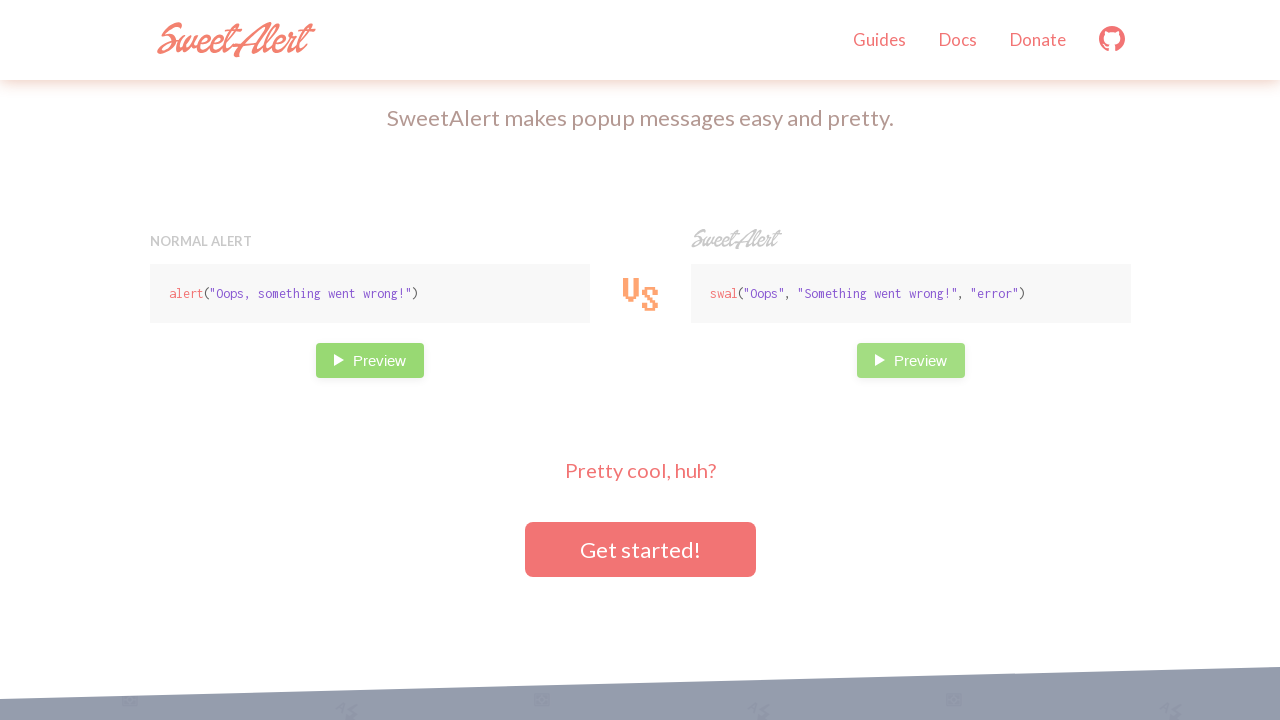

Set up dialog handler to accept alerts
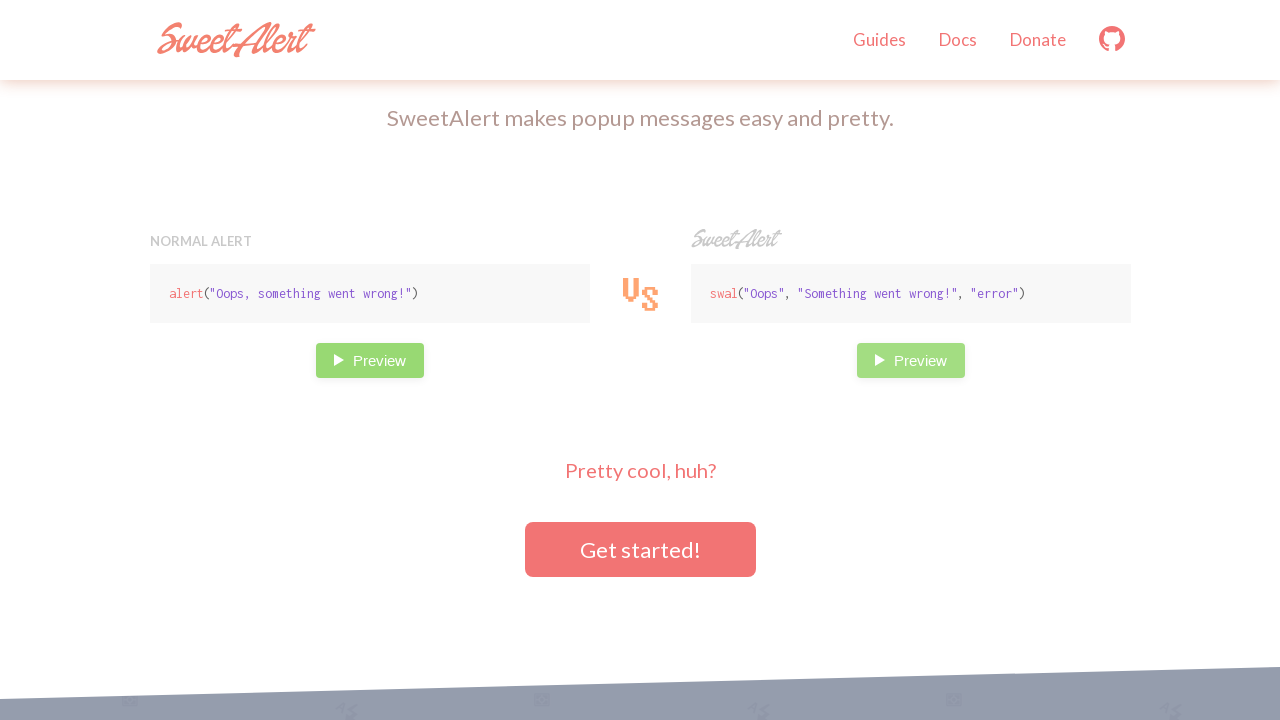

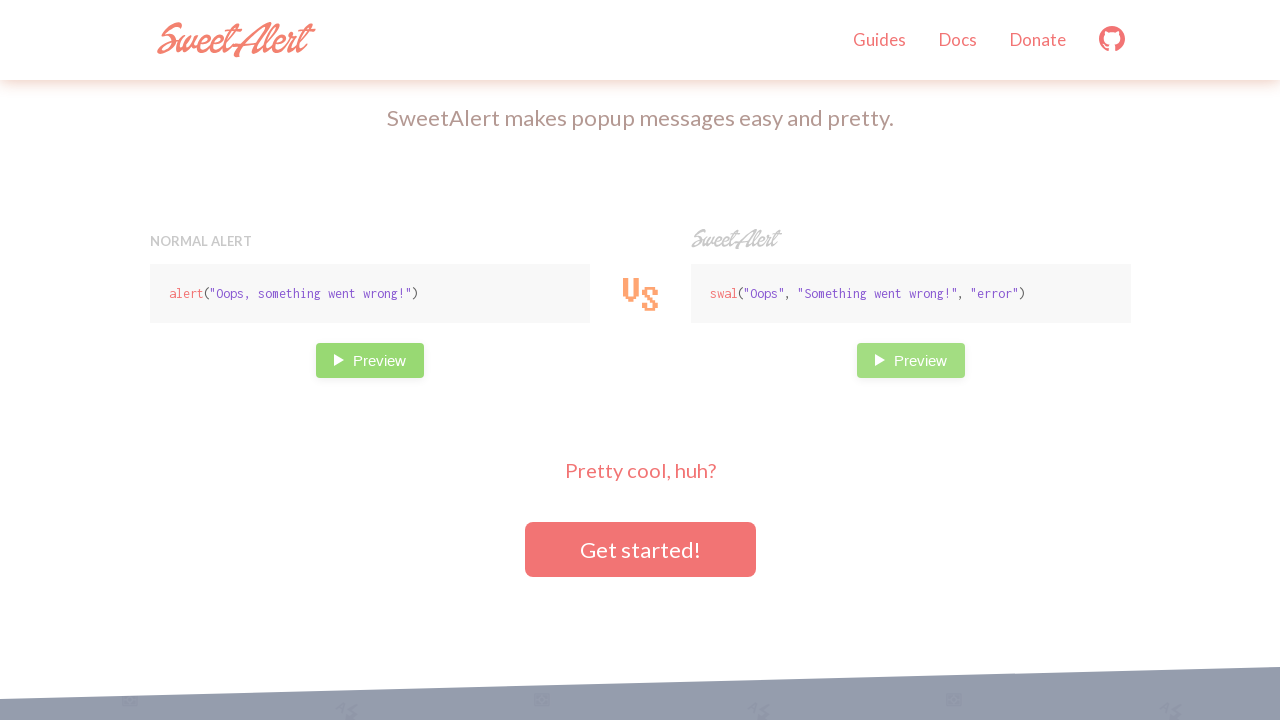